Selects the gender option in the automation practice form

Starting URL: https://demoqa.com/automation-practice-form

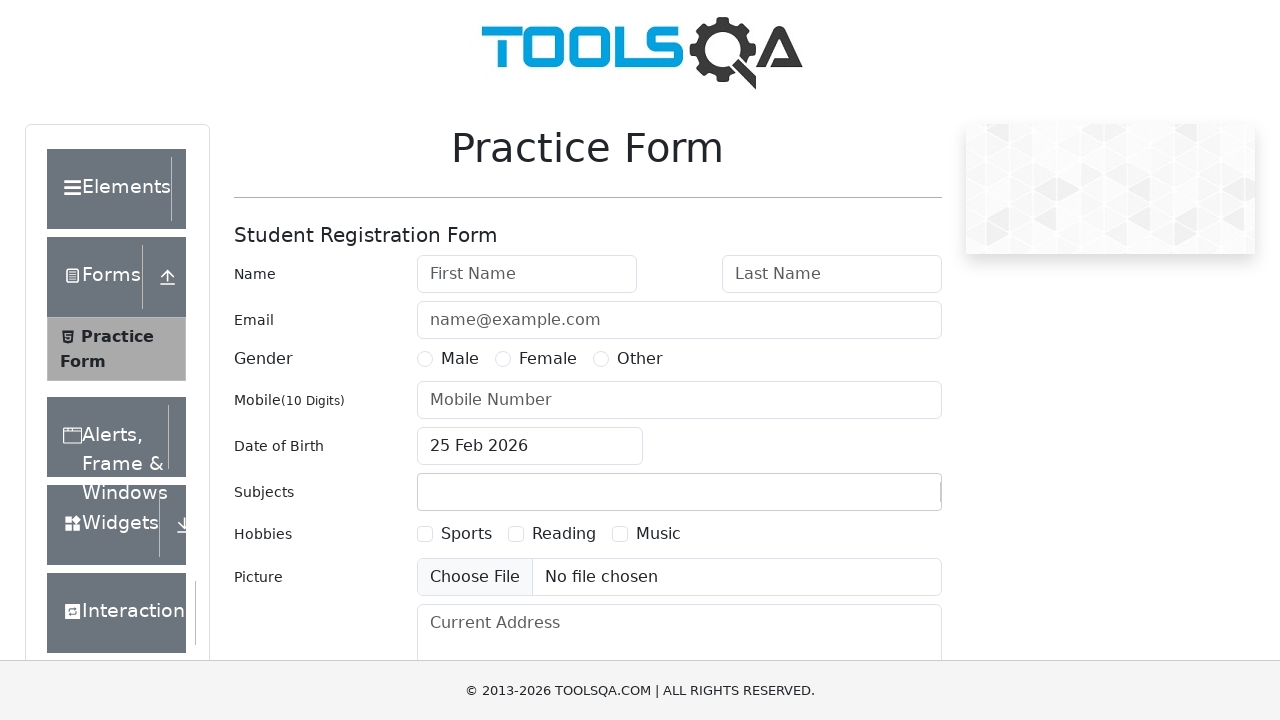

Clicked on Male gender radio button at (460, 359) on label[for='gender-radio-1']
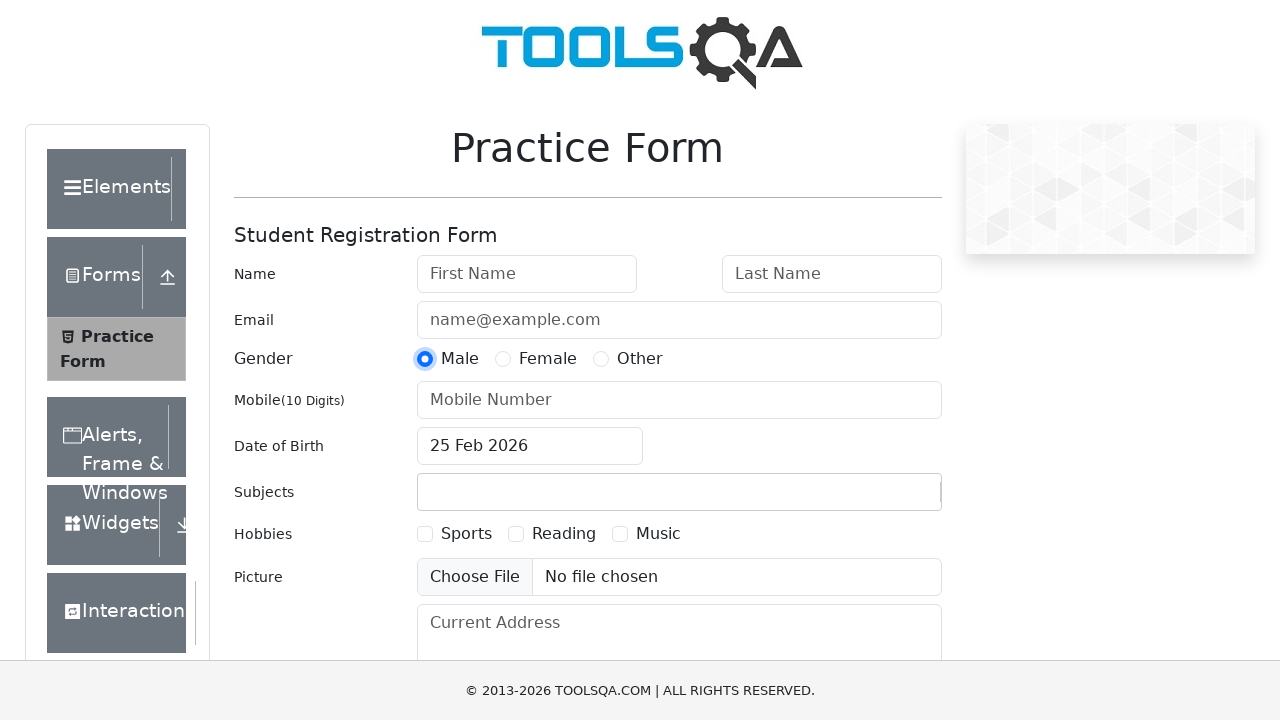

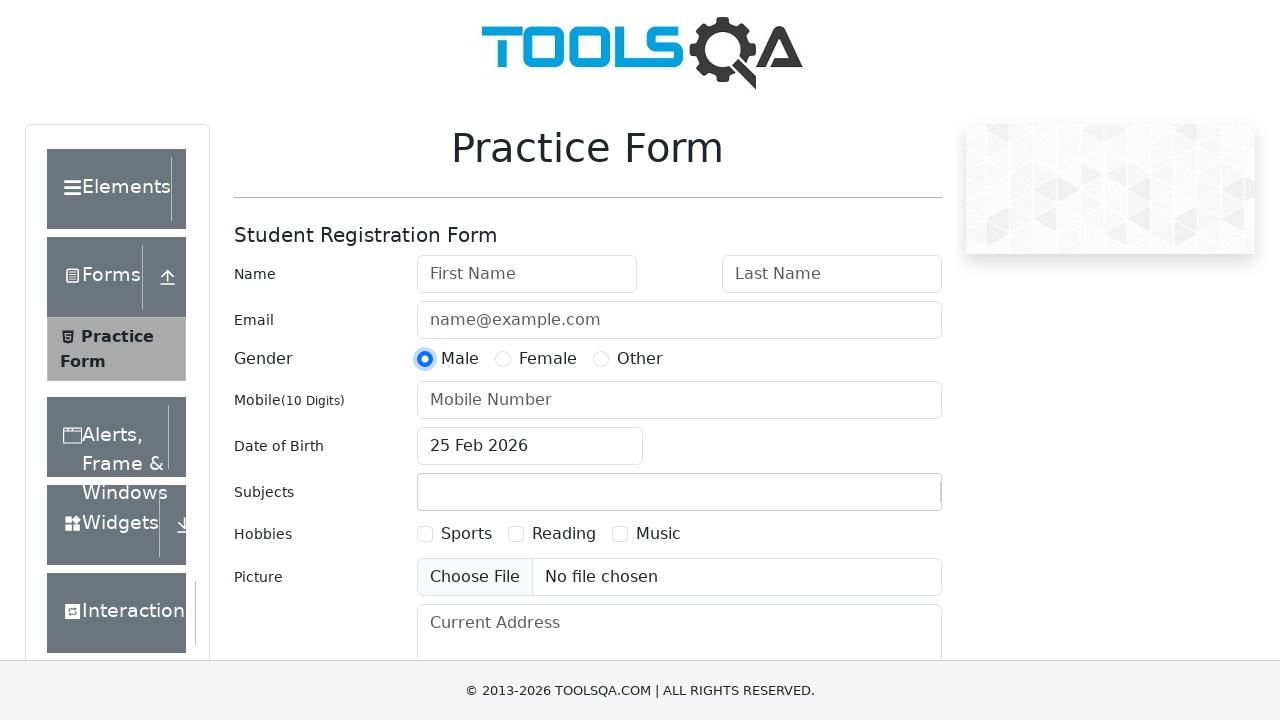